Tests that the error message can be closed and disappears from the page

Starting URL: https://the-internet.herokuapp.com/login

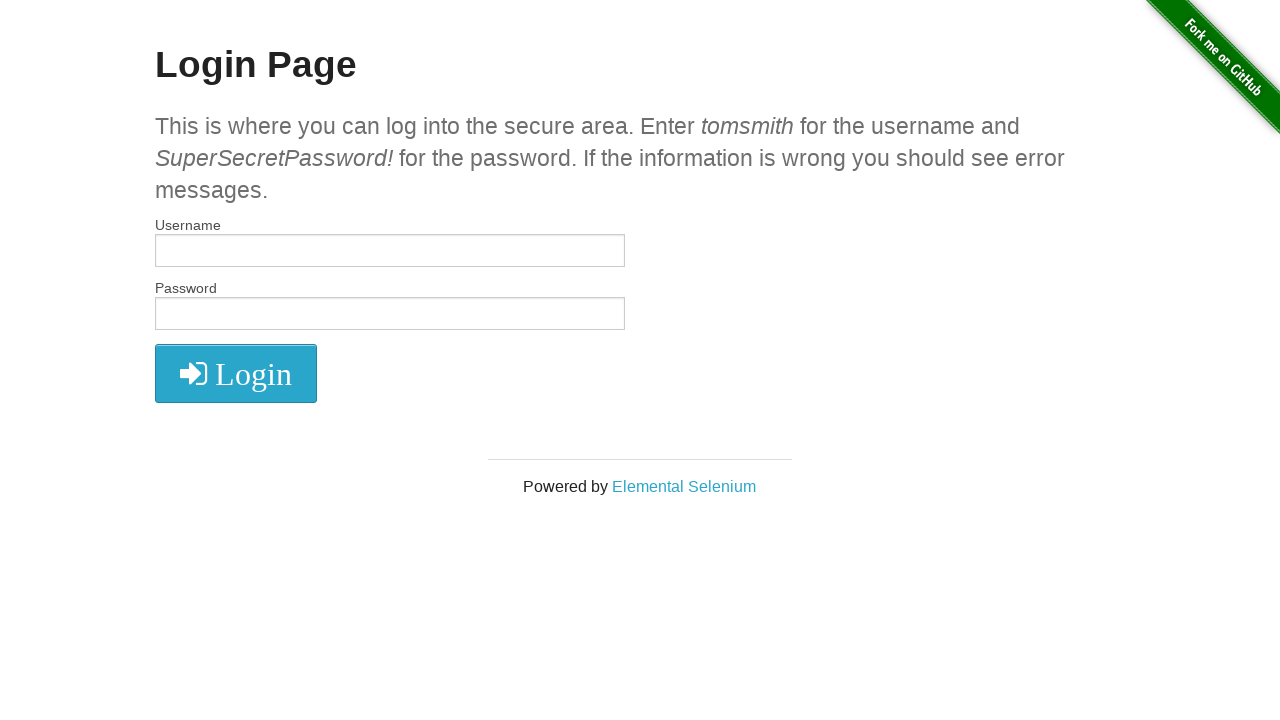

Clicked login button to trigger error message at (236, 374) on xpath=//*[@id="login"]/button/i
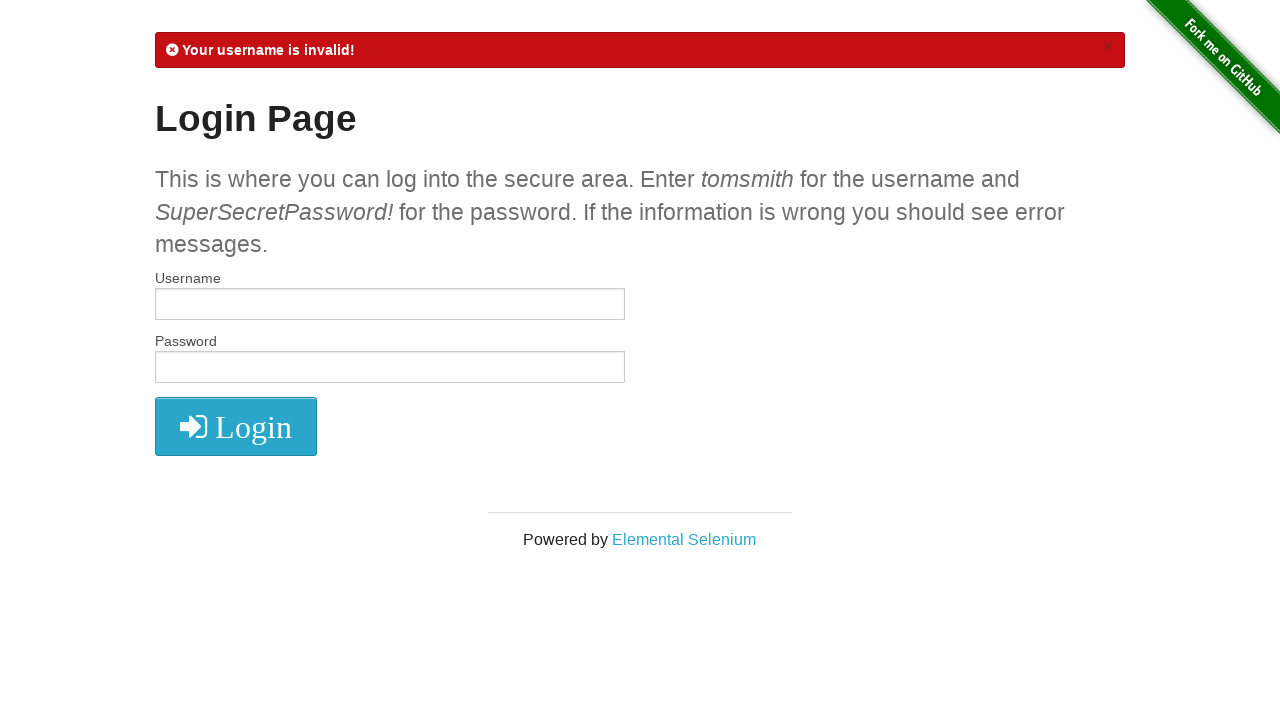

Clicked close button on error message at (1108, 46) on xpath=//a[@class="close"]
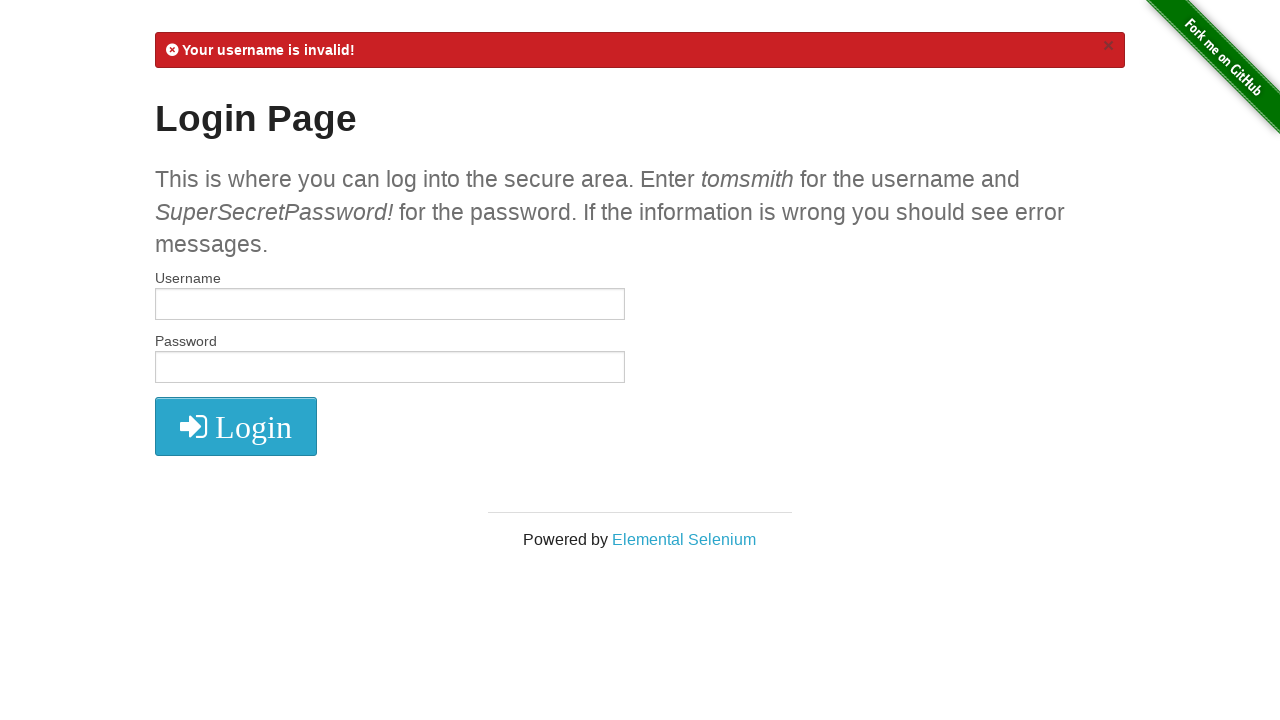

Waited for error message to disappear from page
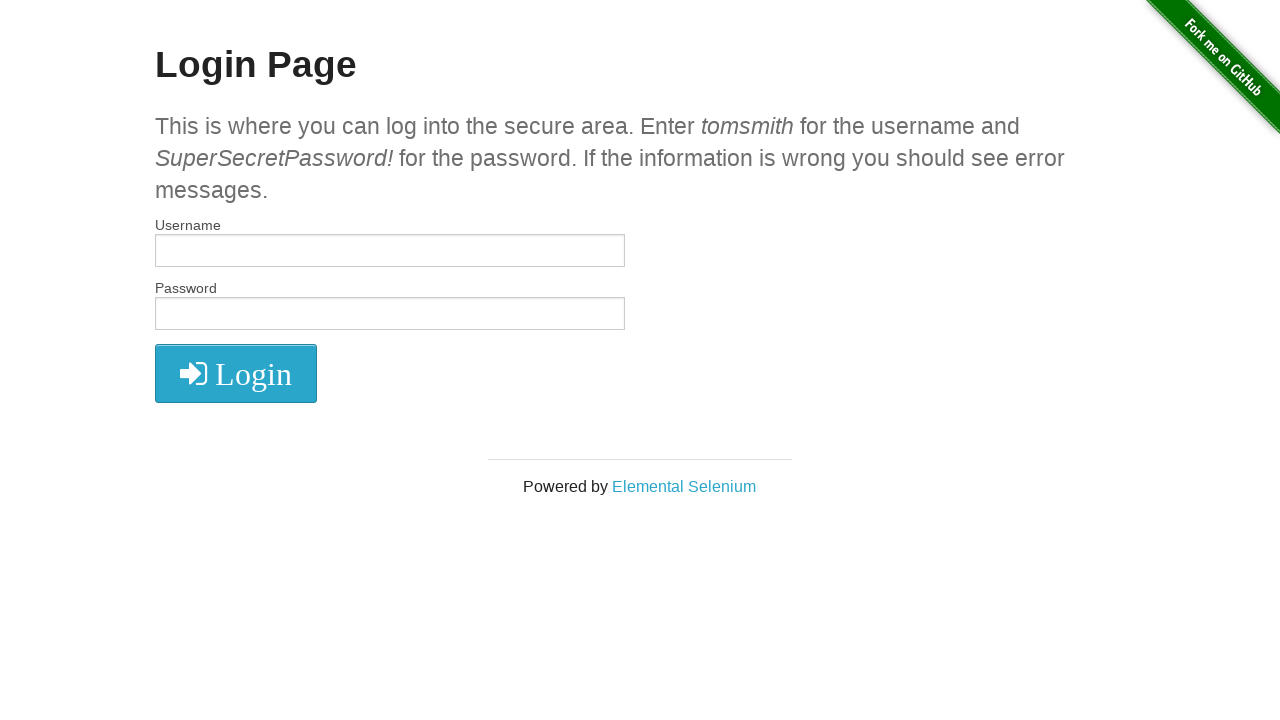

Verified error message is no longer visible on page
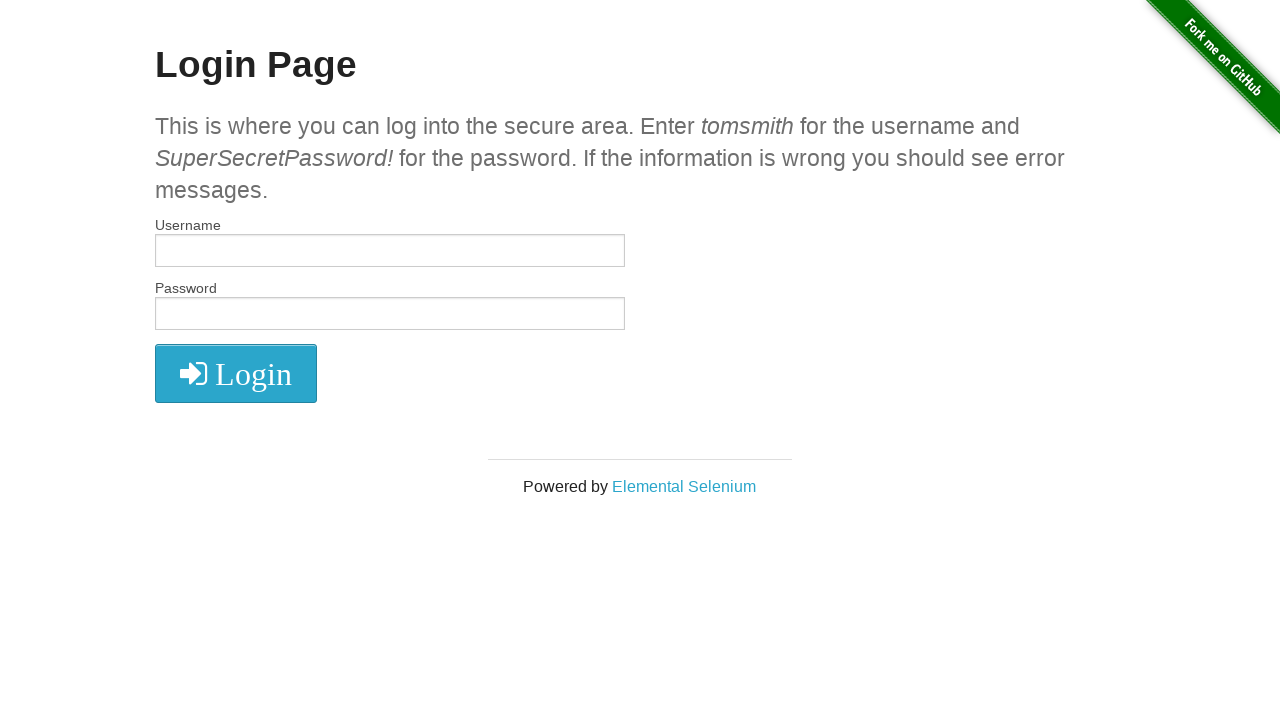

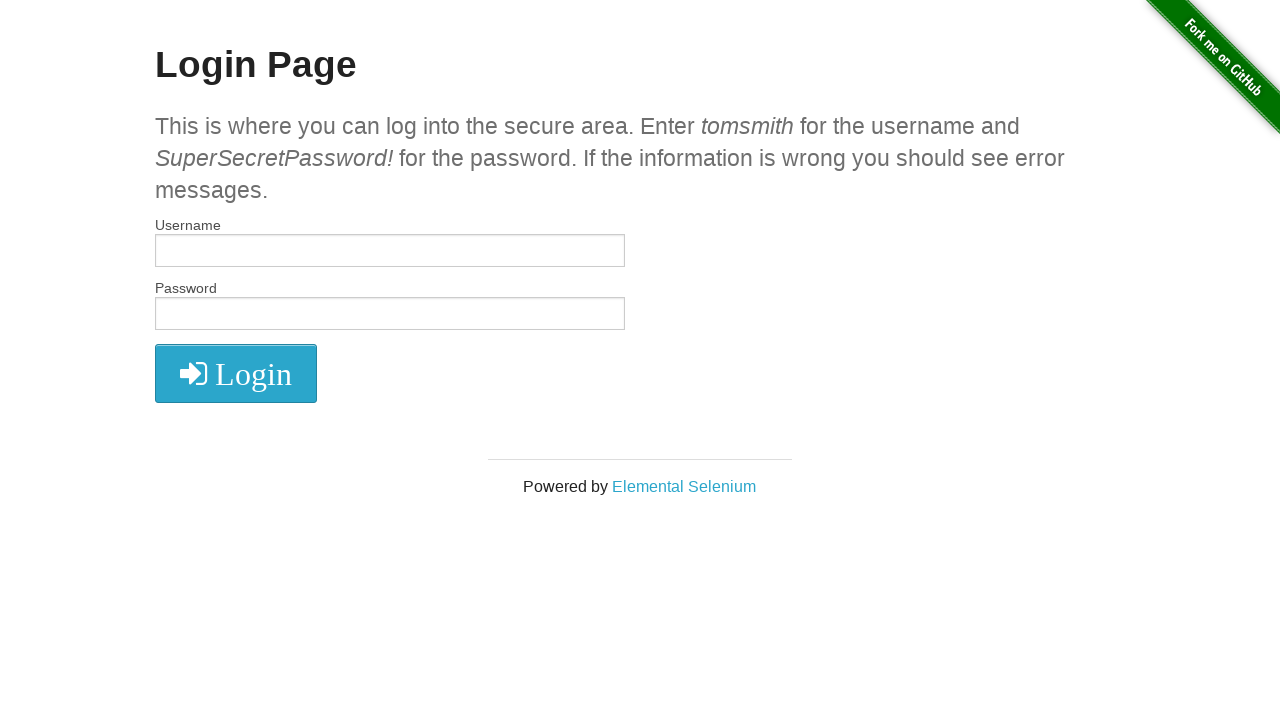